Tests filtering to display only active (uncompleted) todo items

Starting URL: https://demo.playwright.dev/todomvc

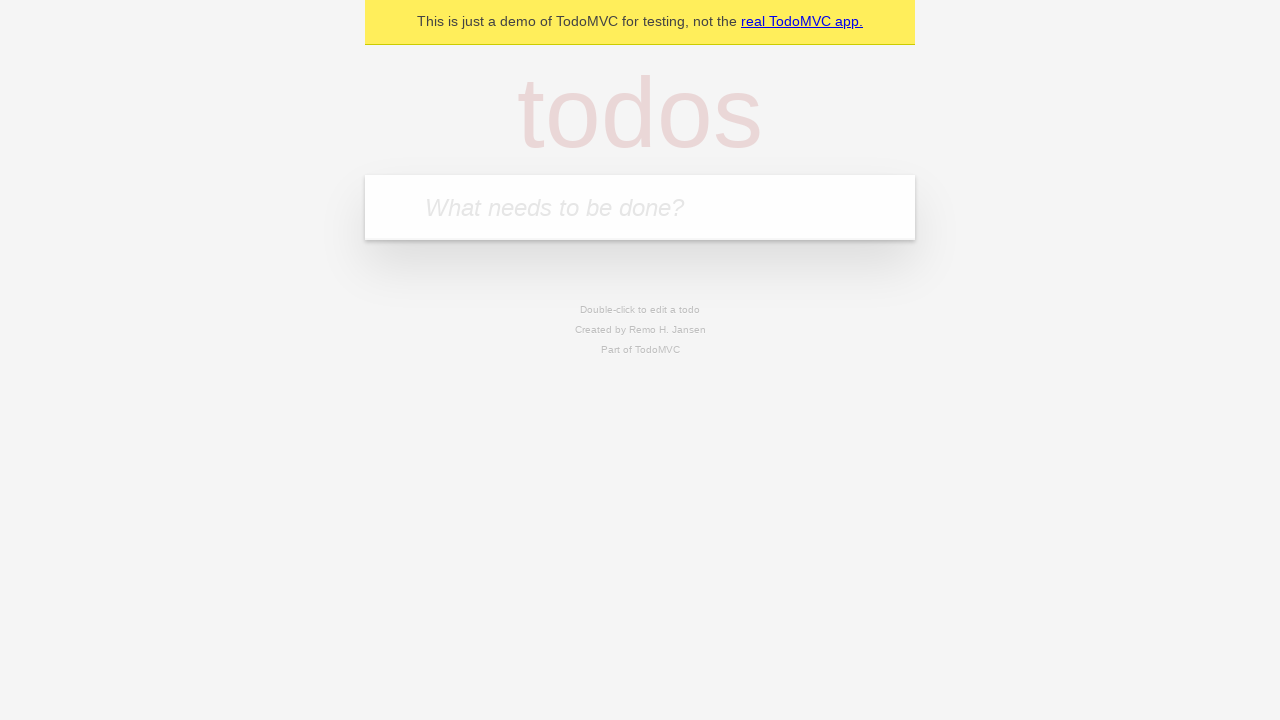

Filled first todo input with 'buy some cheese' on internal:attr=[placeholder="What needs to be done?"i]
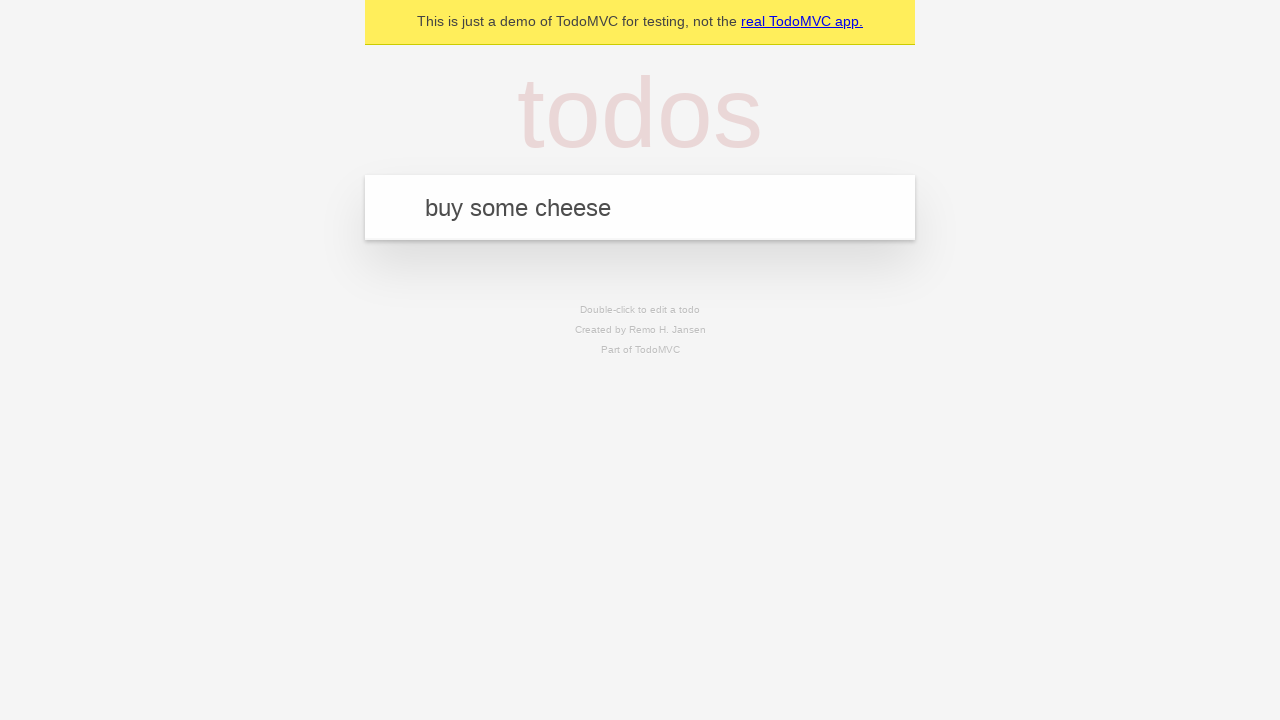

Pressed Enter to create first todo item on internal:attr=[placeholder="What needs to be done?"i]
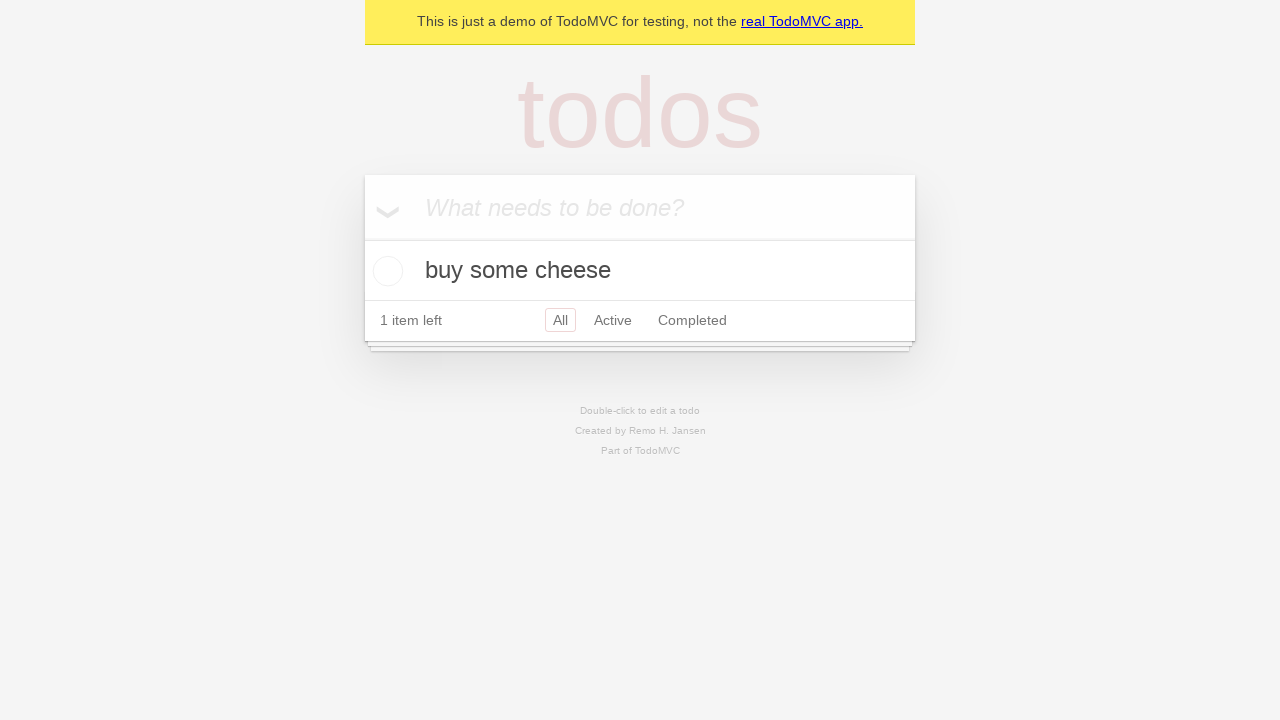

Filled second todo input with 'feed the cat' on internal:attr=[placeholder="What needs to be done?"i]
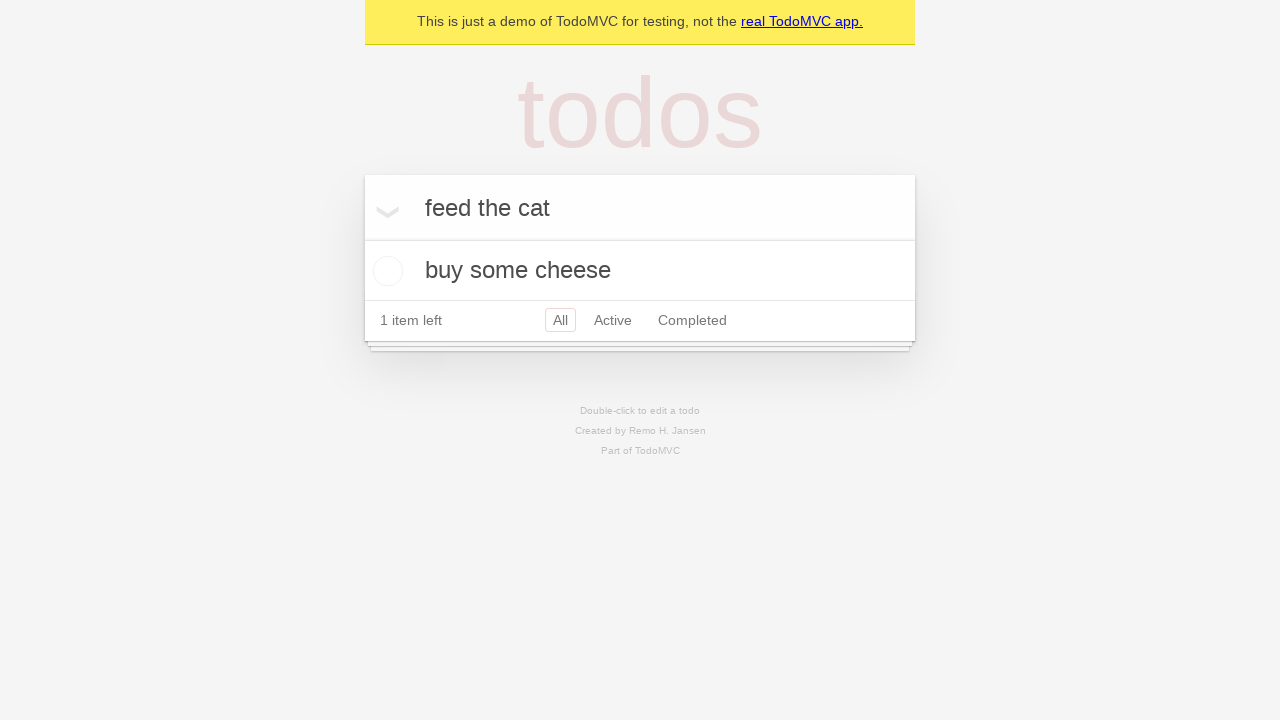

Pressed Enter to create second todo item on internal:attr=[placeholder="What needs to be done?"i]
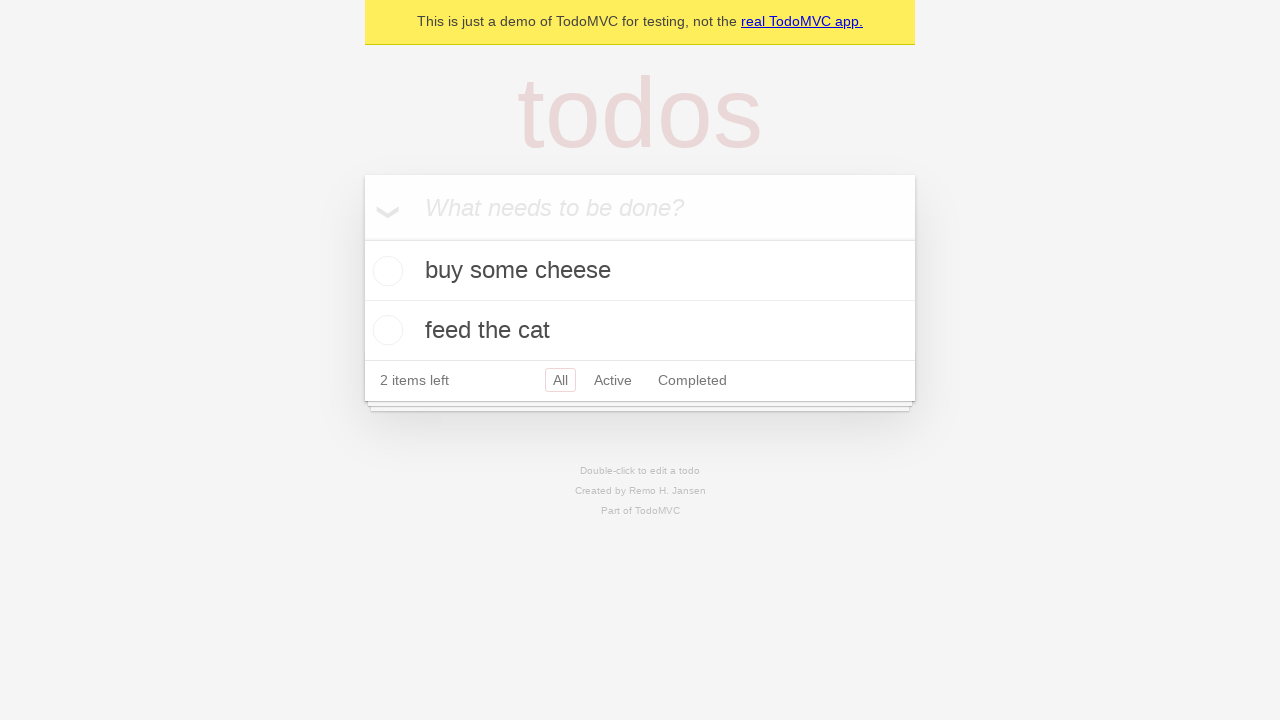

Filled third todo input with 'book a doctors appointment' on internal:attr=[placeholder="What needs to be done?"i]
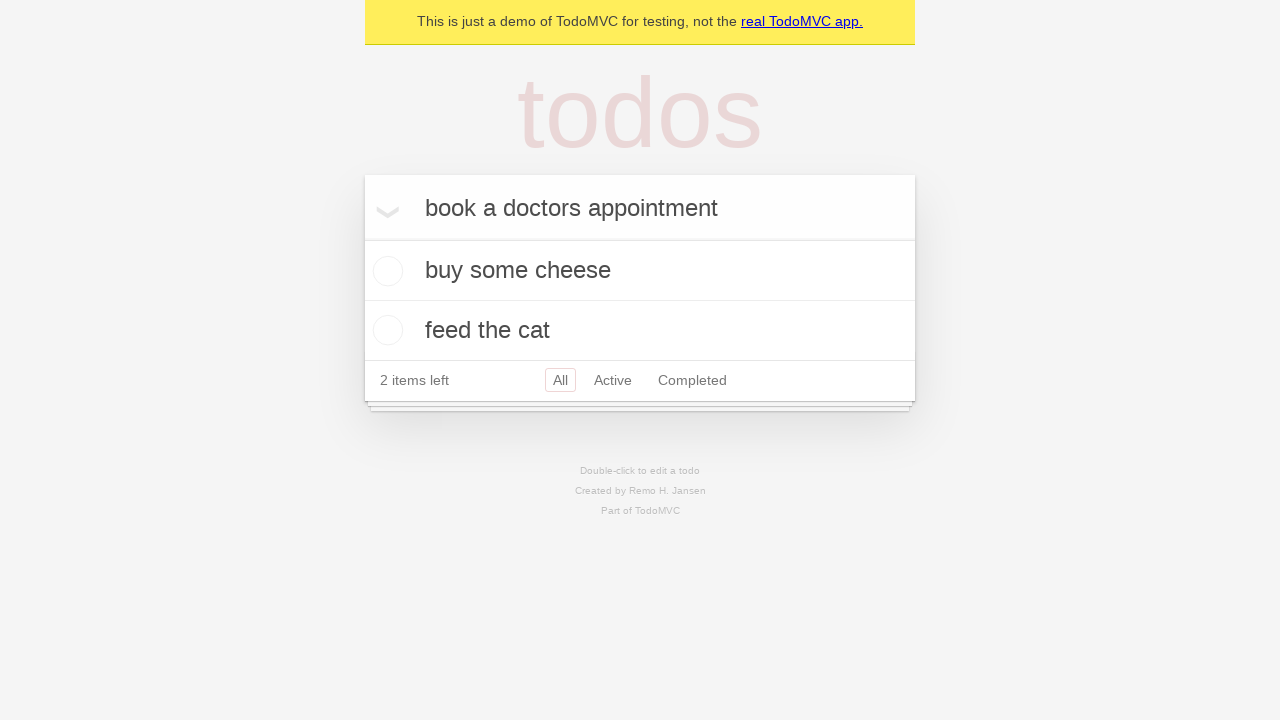

Pressed Enter to create third todo item on internal:attr=[placeholder="What needs to be done?"i]
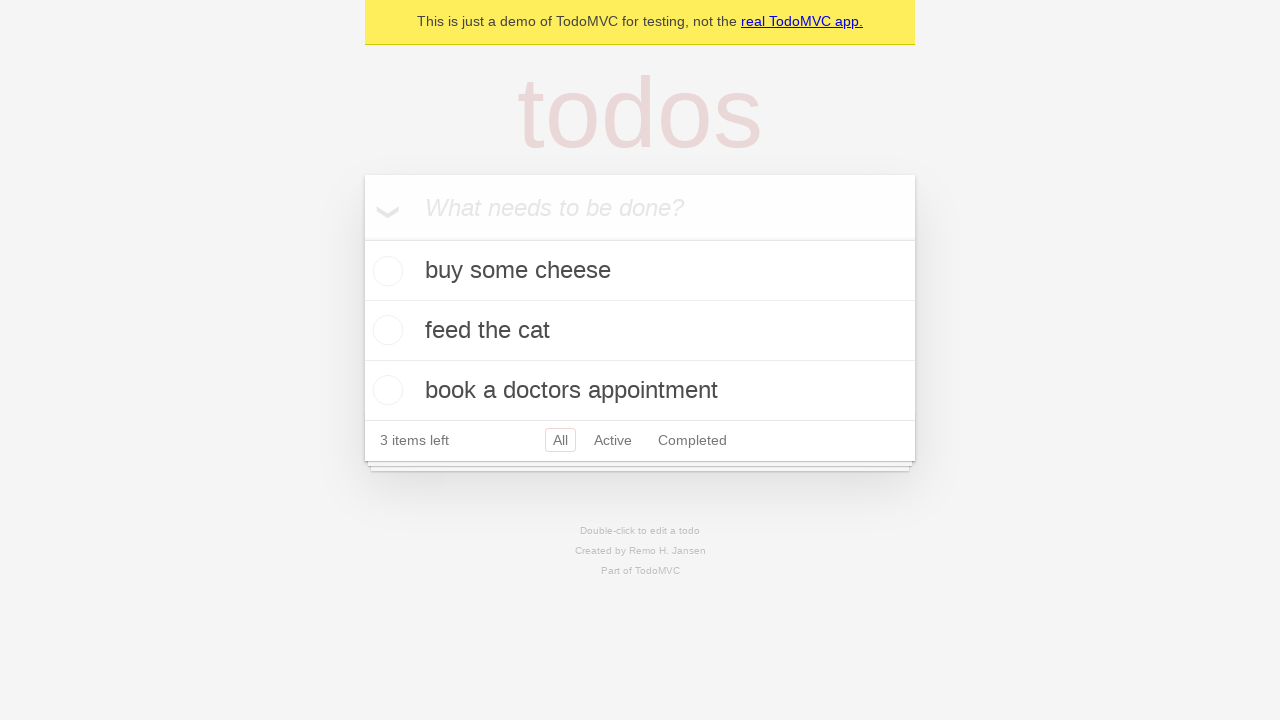

Waited for all three todo items to load
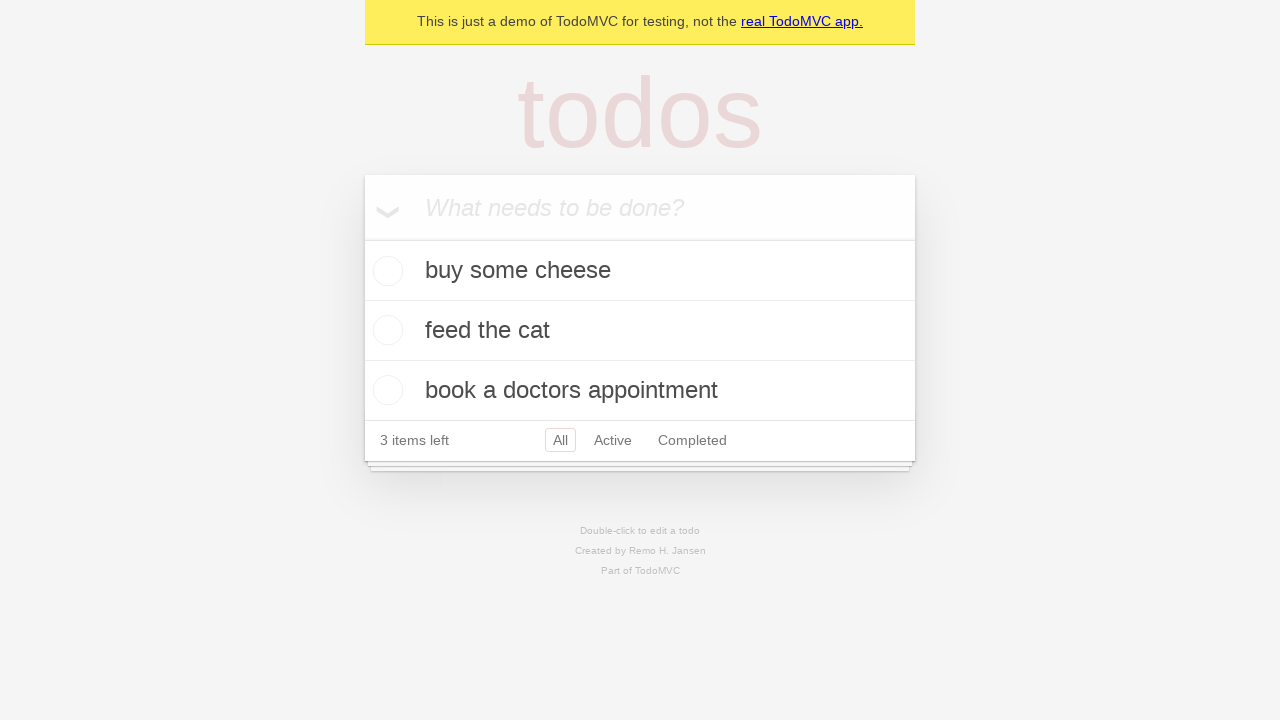

Marked second todo item as completed by checking its checkbox at (385, 330) on internal:testid=[data-testid="todo-item"s] >> nth=1 >> internal:role=checkbox
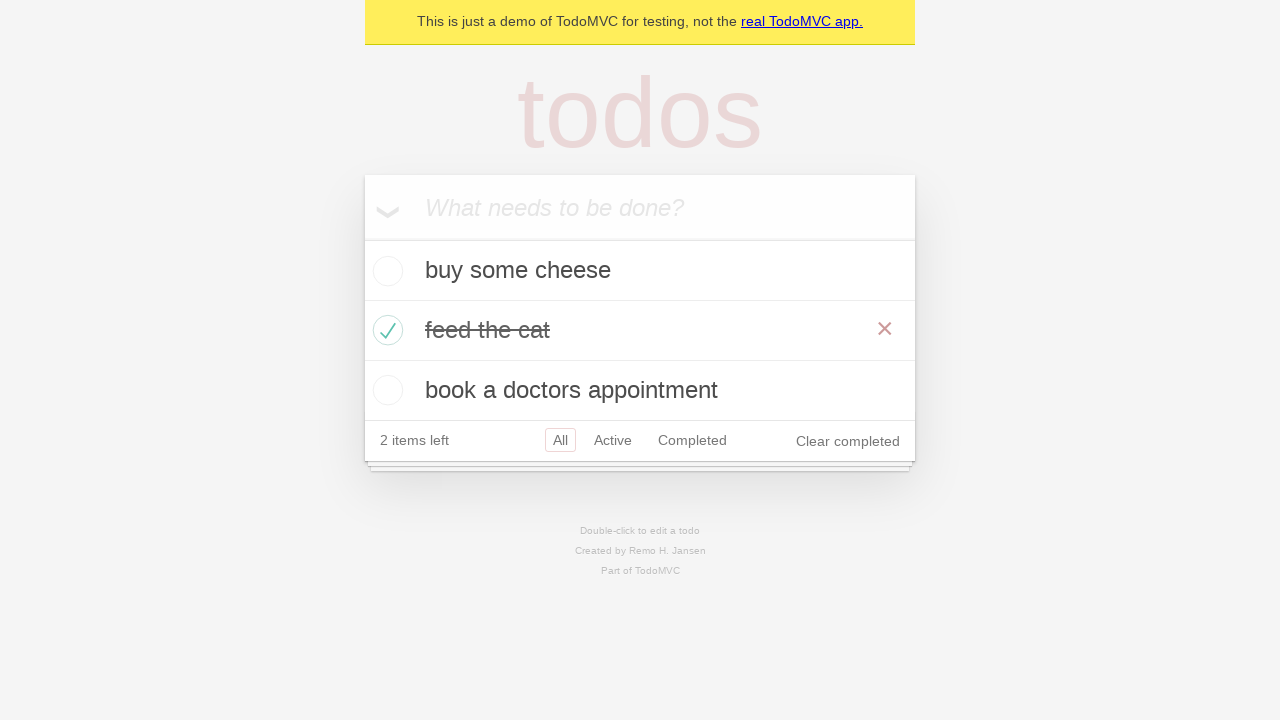

Clicked Active filter to display only uncompleted todo items at (613, 440) on internal:role=link[name="Active"i]
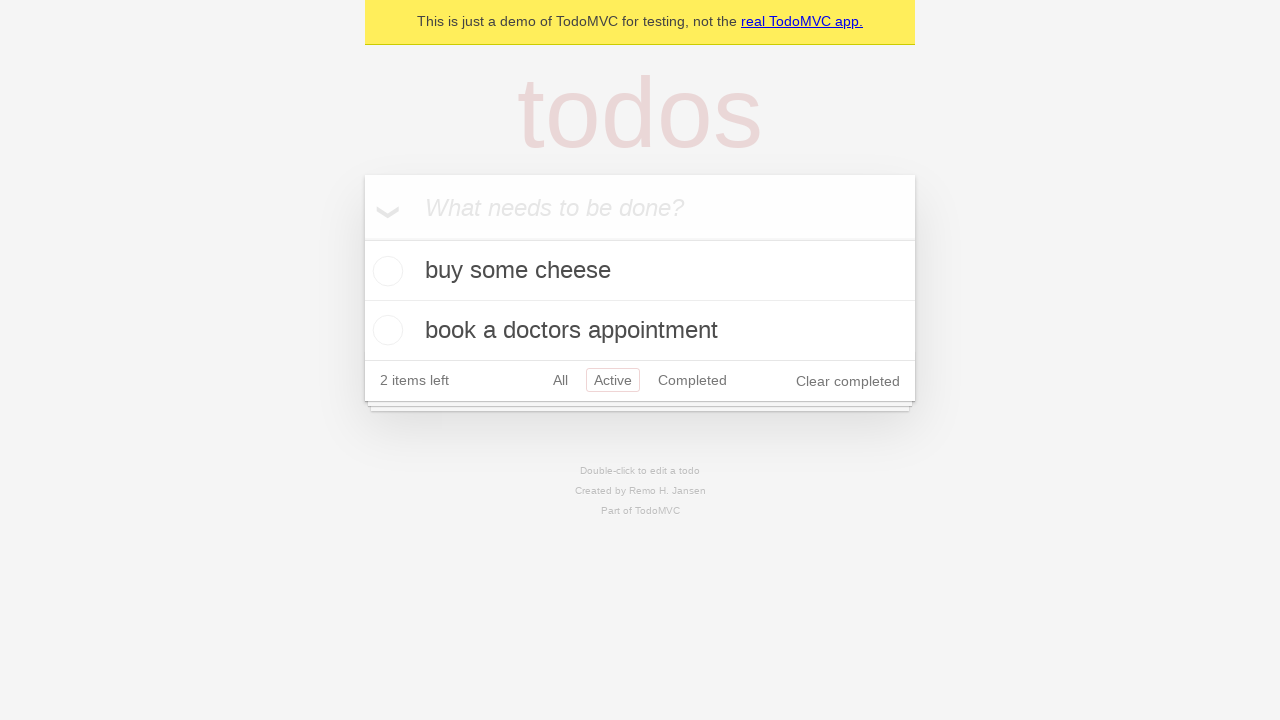

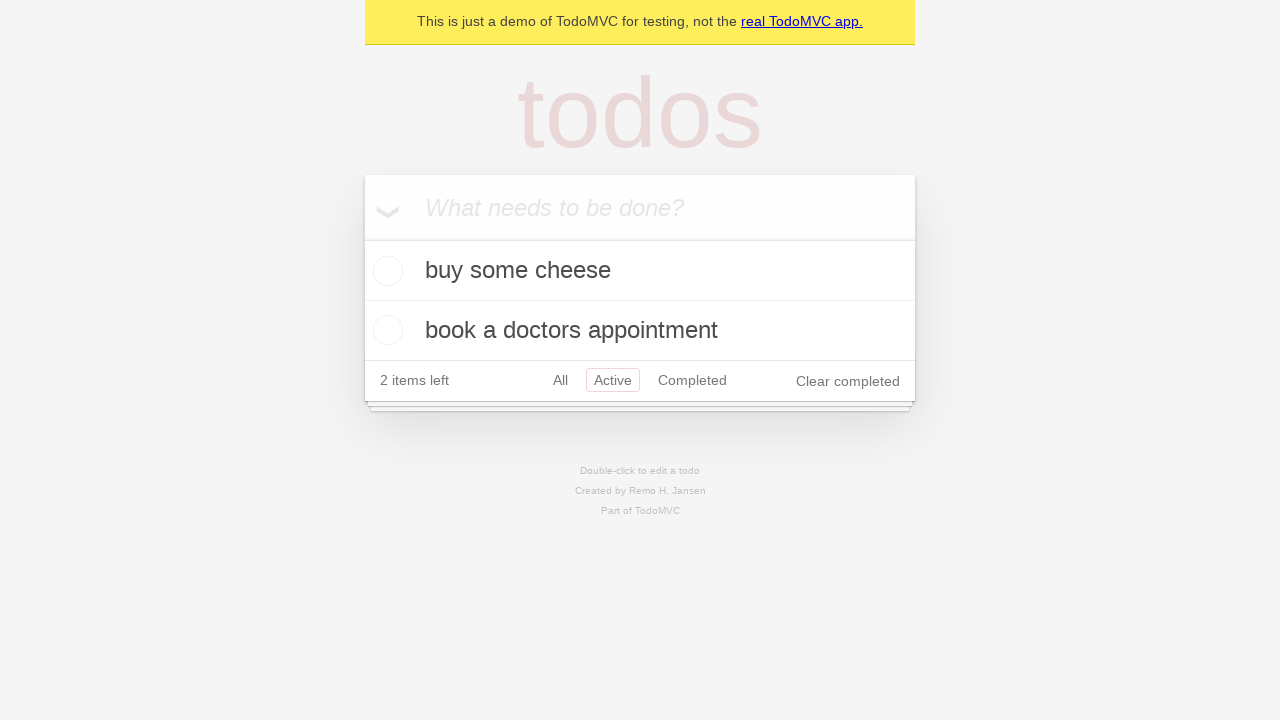